Navigates to the Automation Practice page and verifies that navigation links are present in the footer section

Starting URL: https://rahulshettyacademy.com/AutomationPractice/

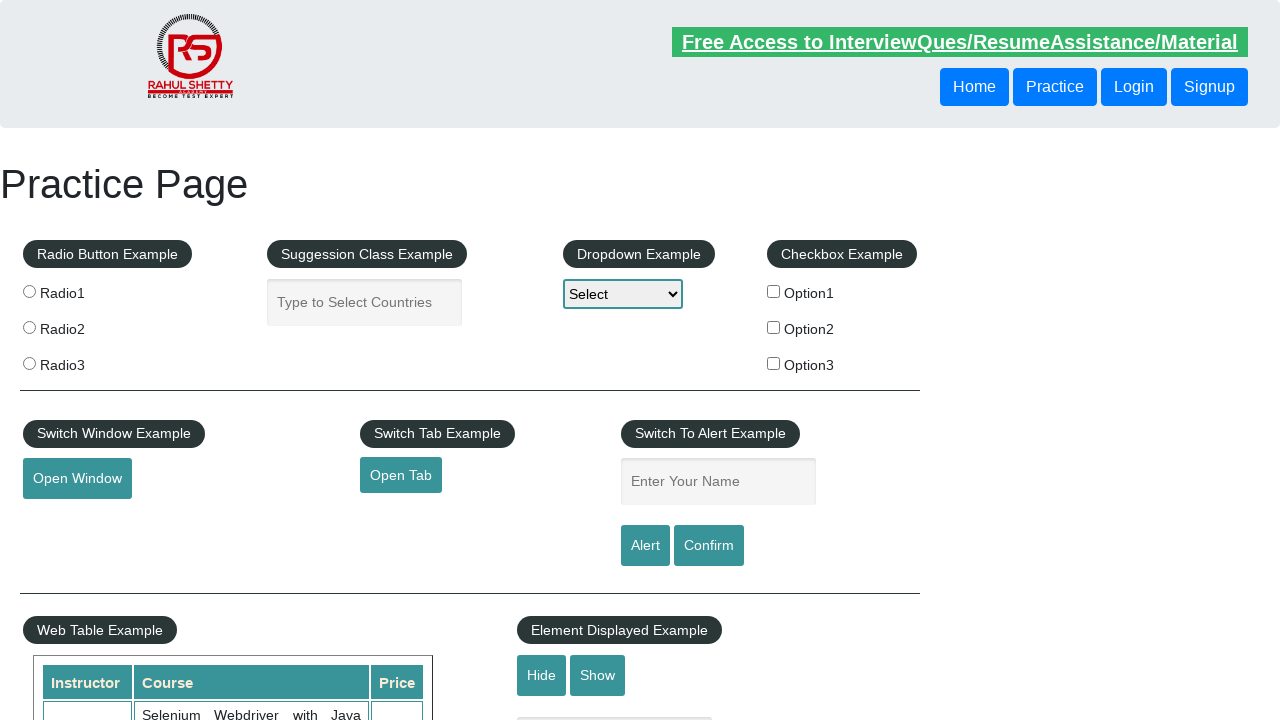

Navigated to Automation Practice page
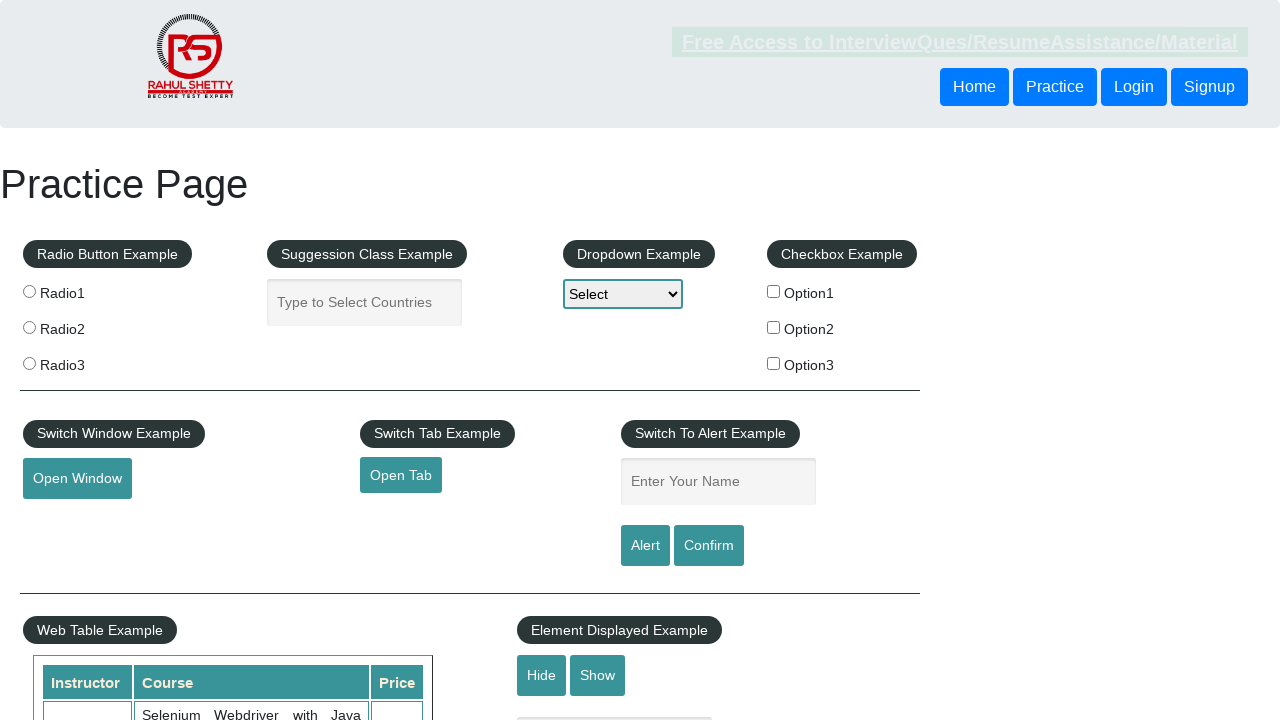

Footer navigation links selector loaded
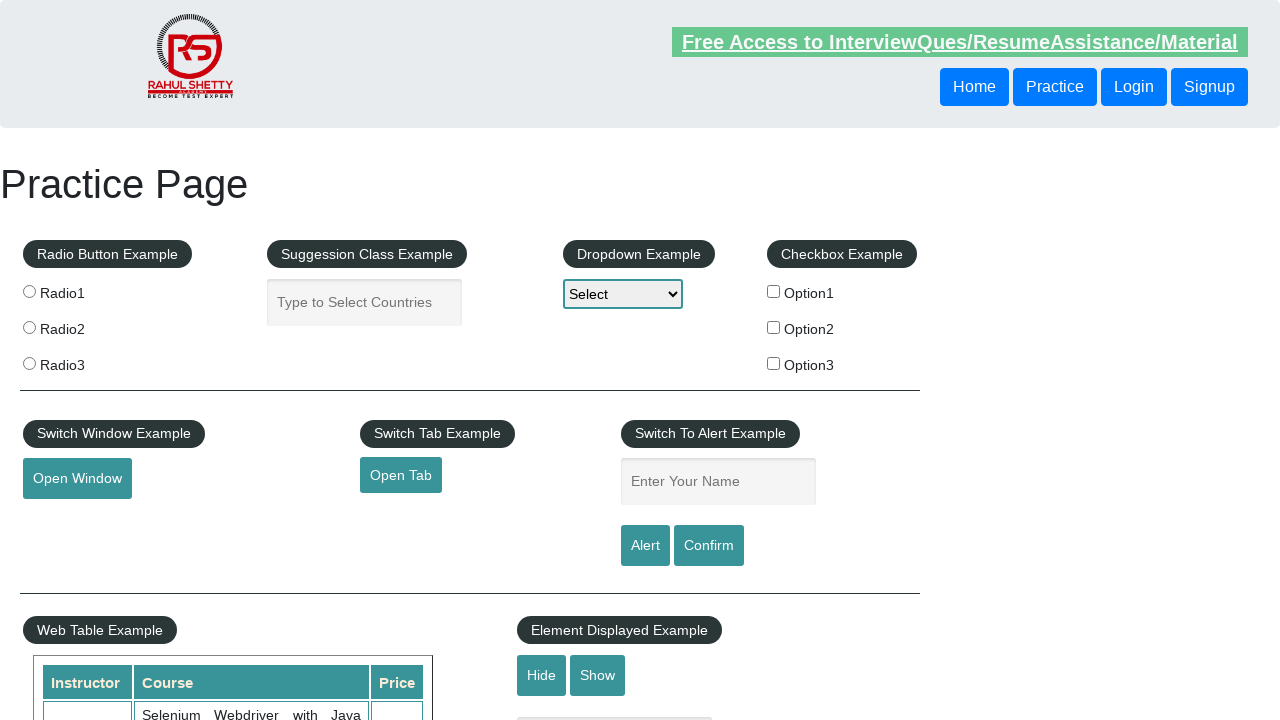

Located all footer navigation links
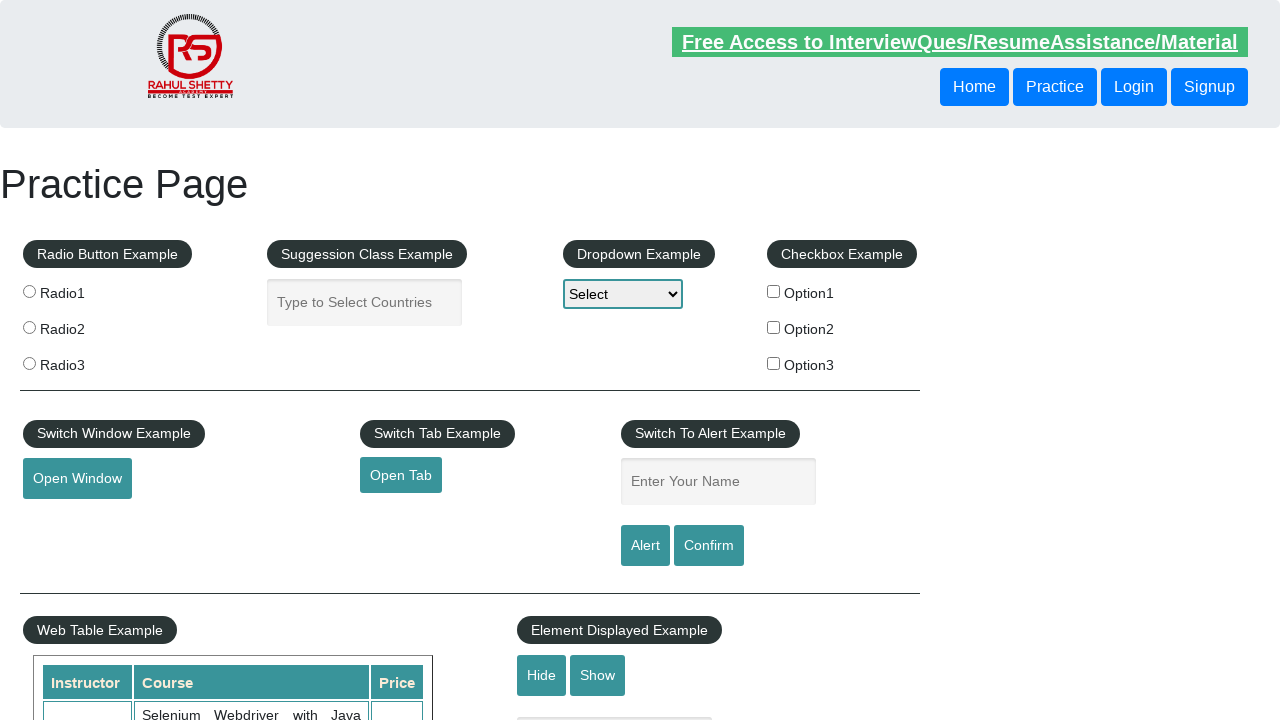

Verified 20 footer navigation links are present
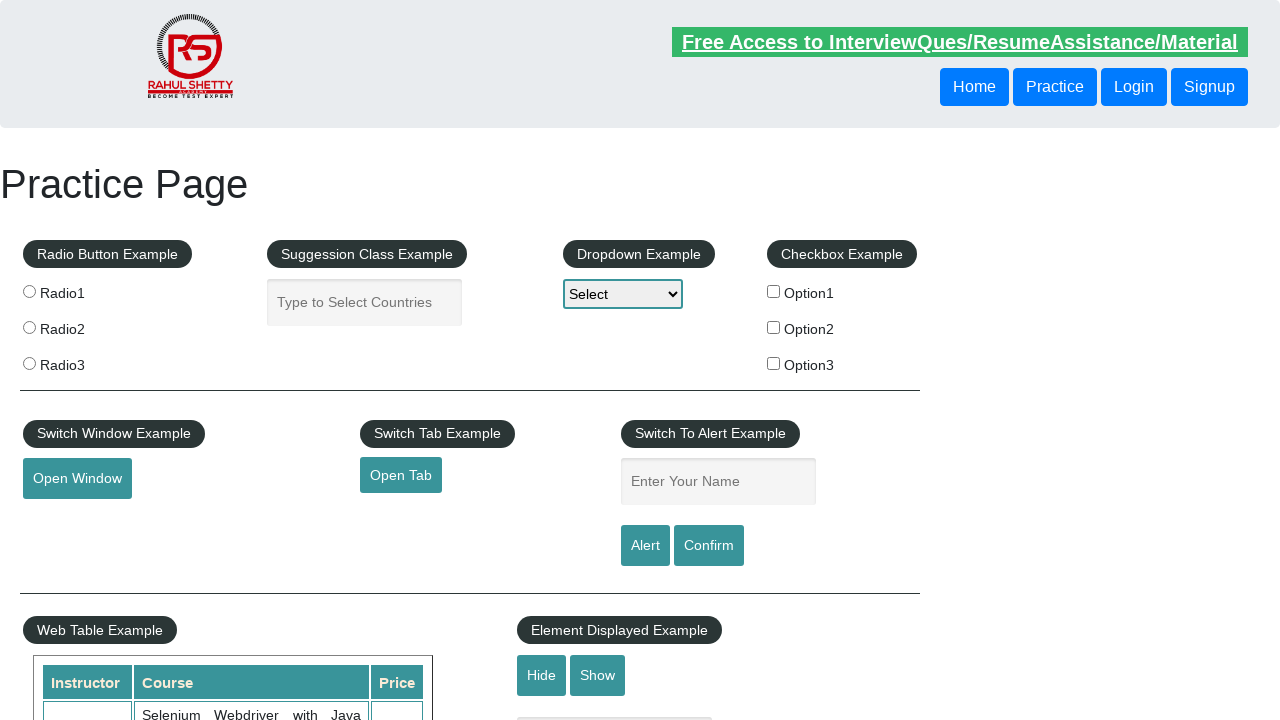

Located first footer navigation link
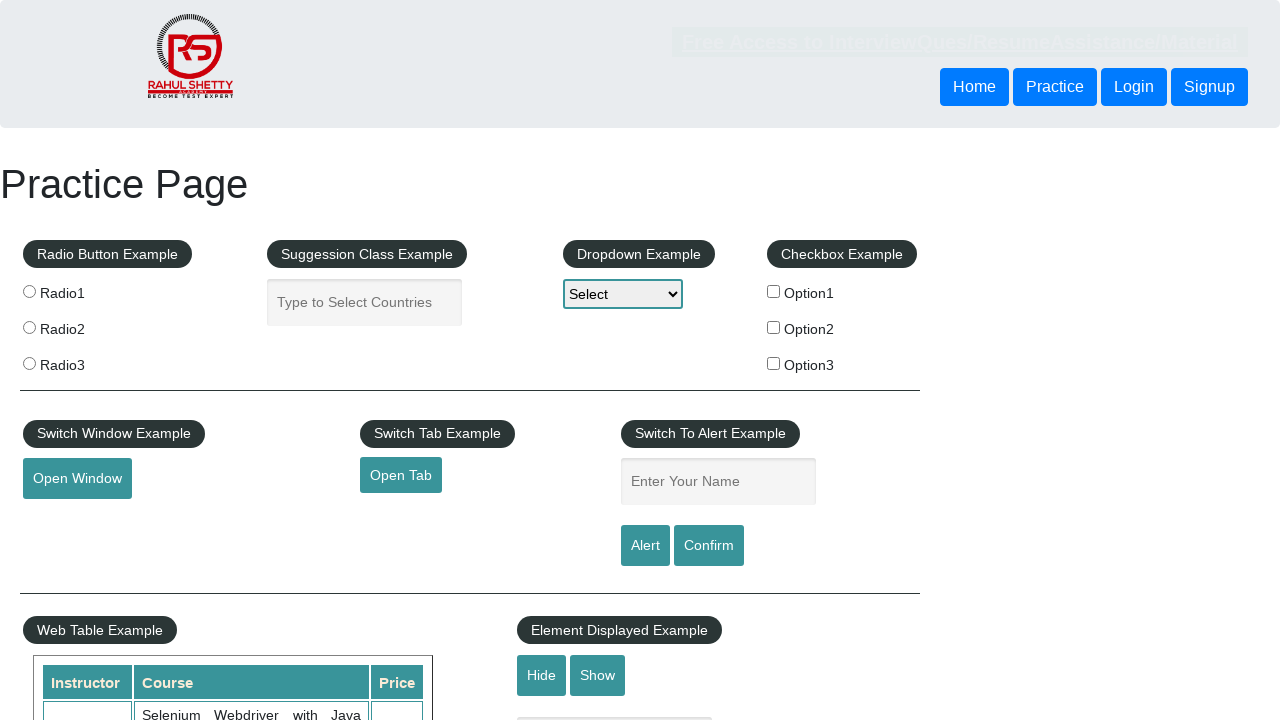

Retrieved href attribute from first link: #
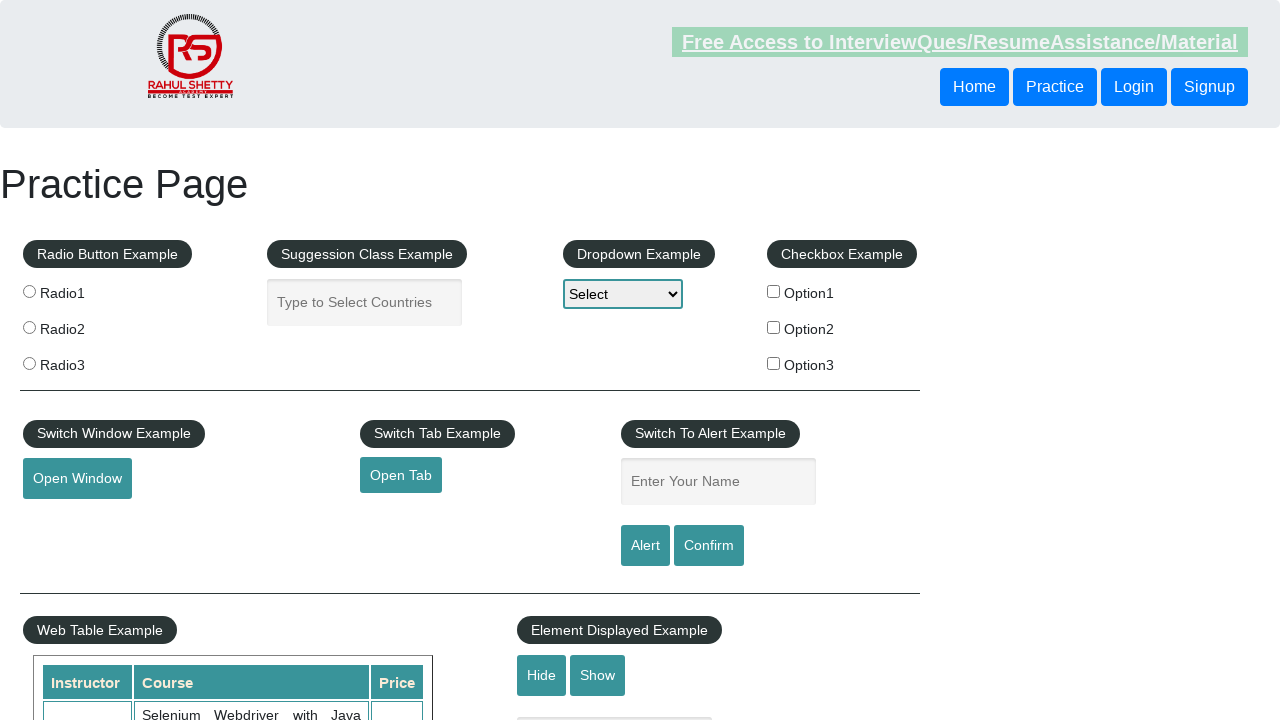

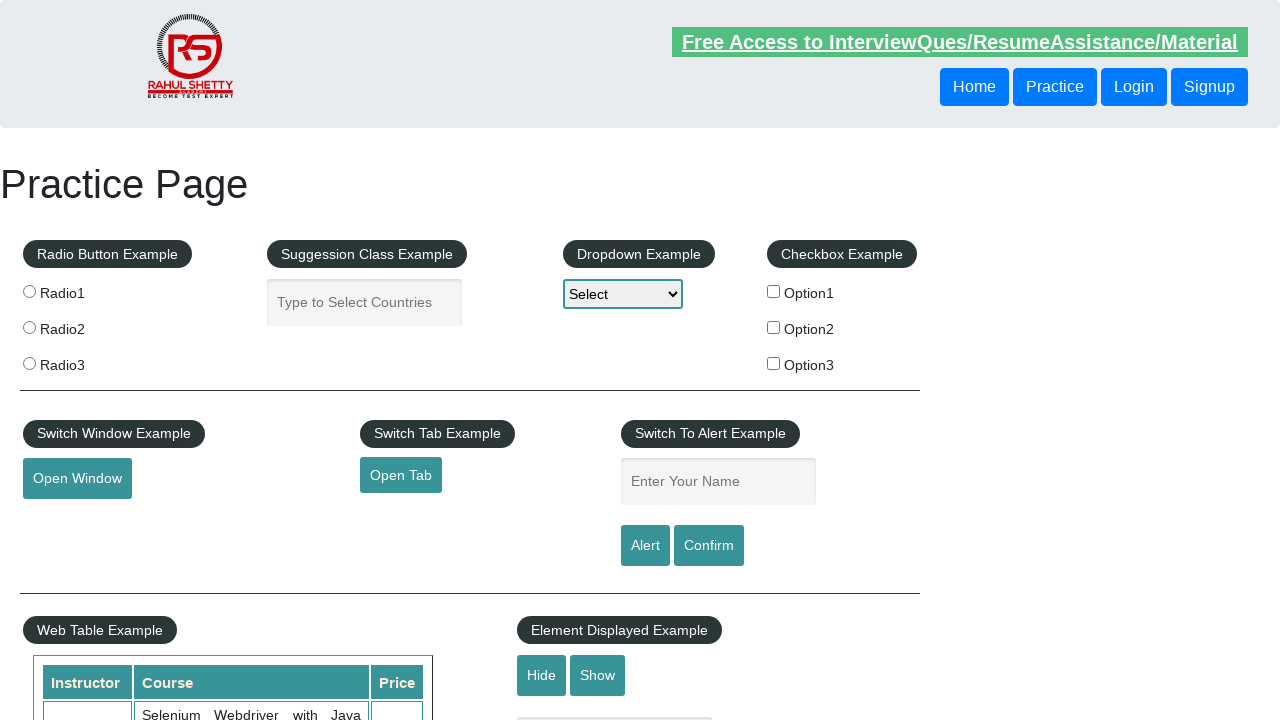